Tests multi-select dropdown functionality by selecting multiple color options using different selection methods.

Starting URL: https://testautomationpractice.blogspot.com/

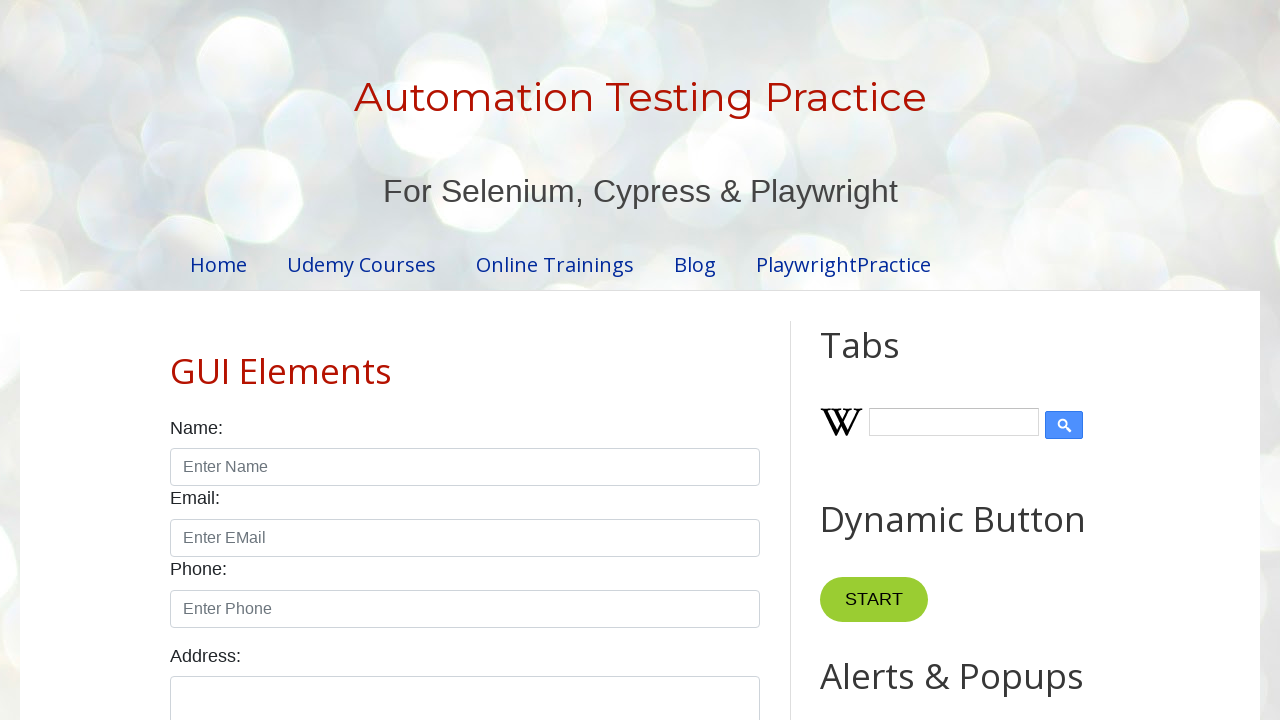

Scrolled to Colors label
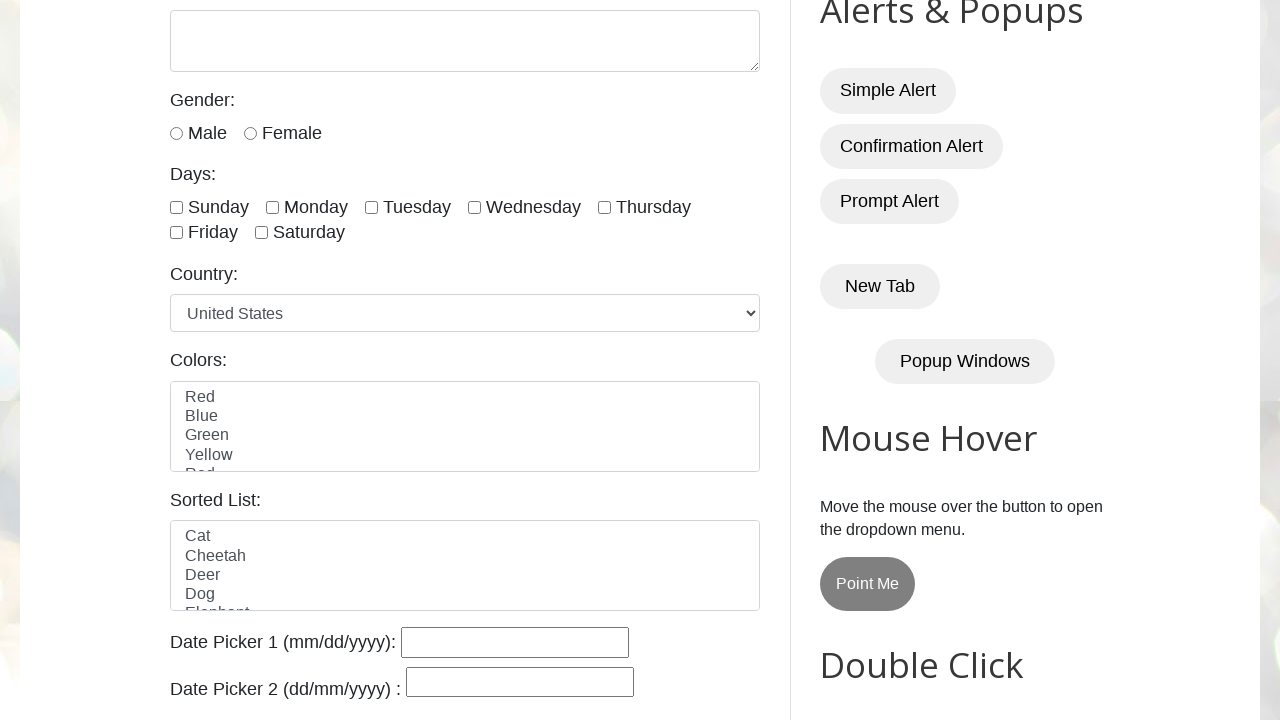

Selected Red from colors dropdown on select#colors
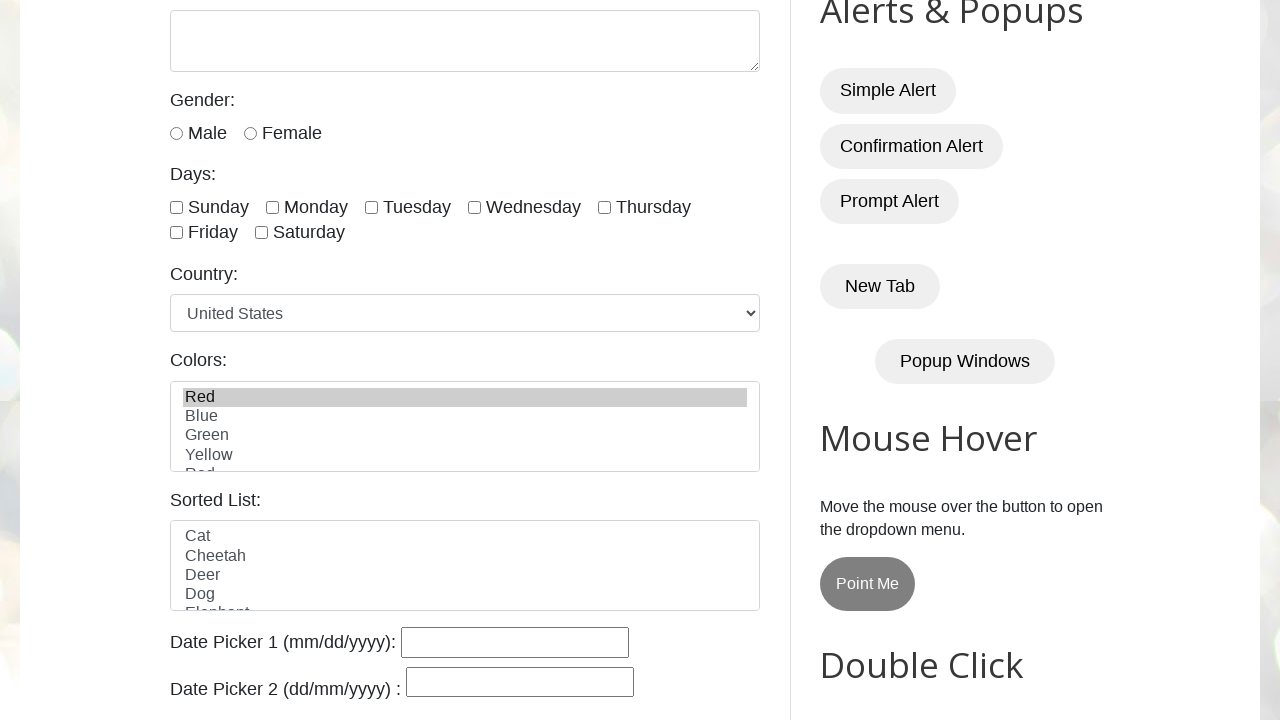

Selected Blue from colors dropdown by index on select#colors
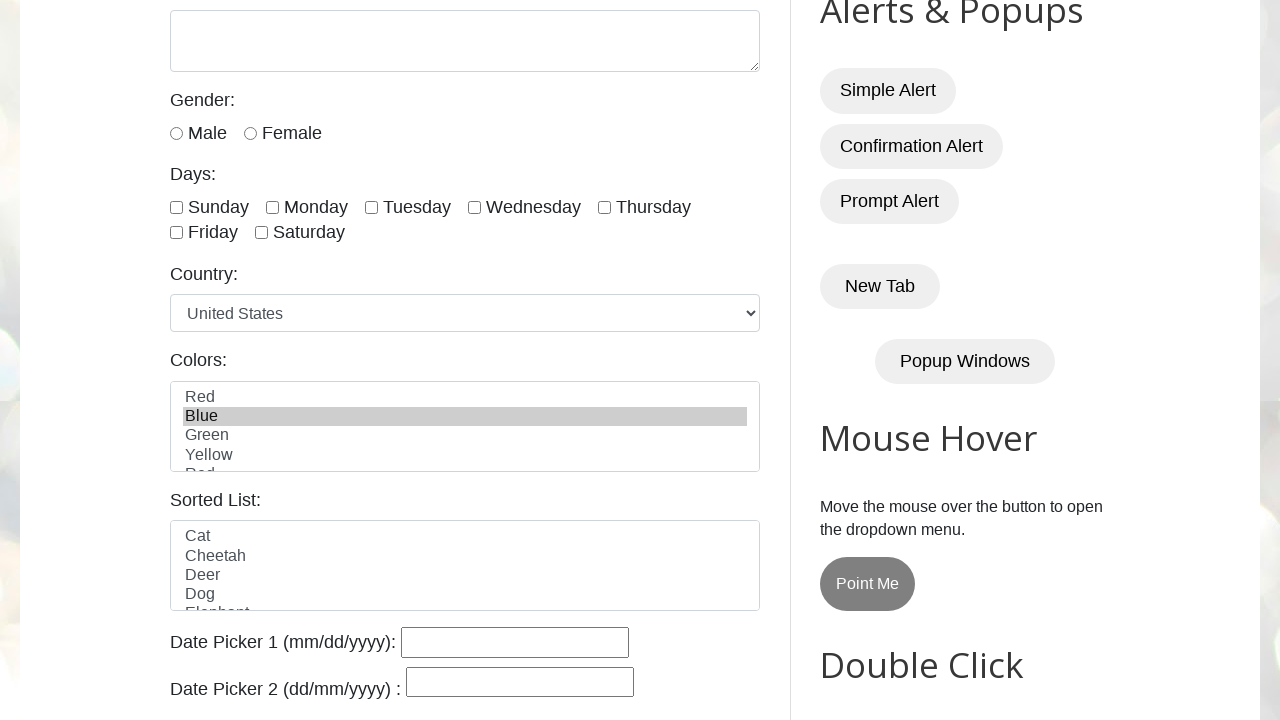

Selected Green from colors dropdown on select#colors
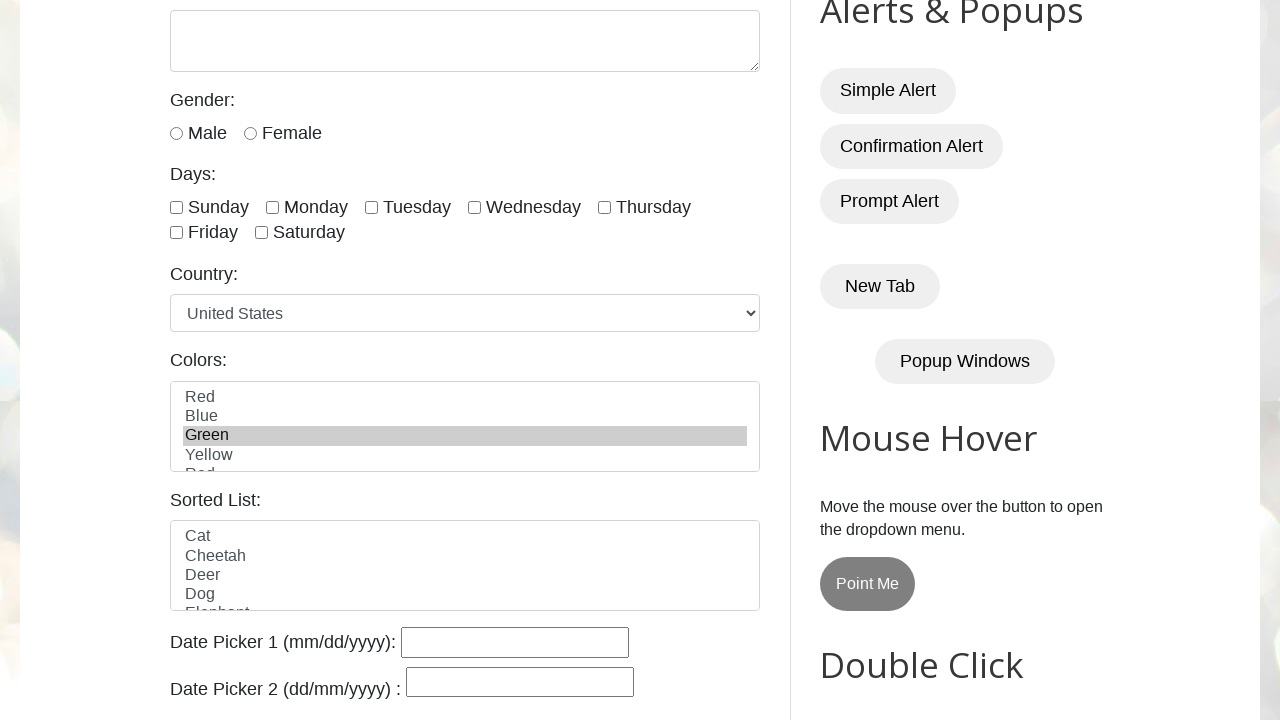

Selected White from colors dropdown by value on select#colors
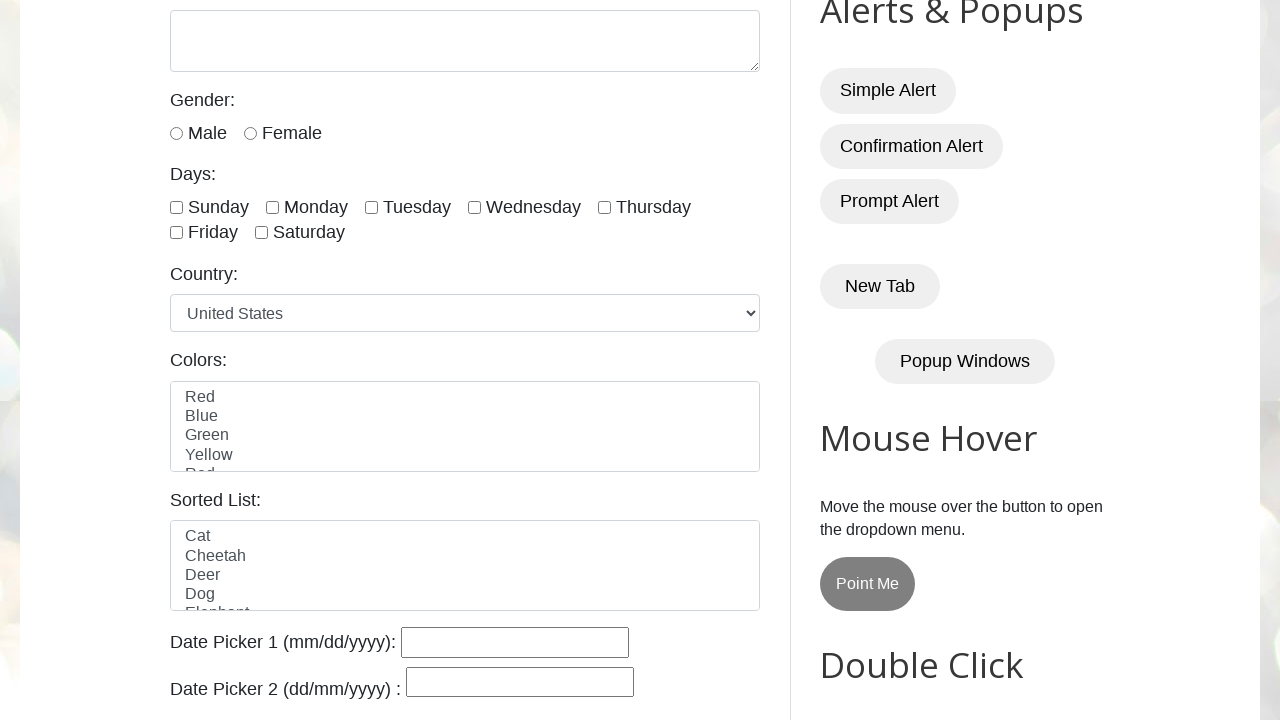

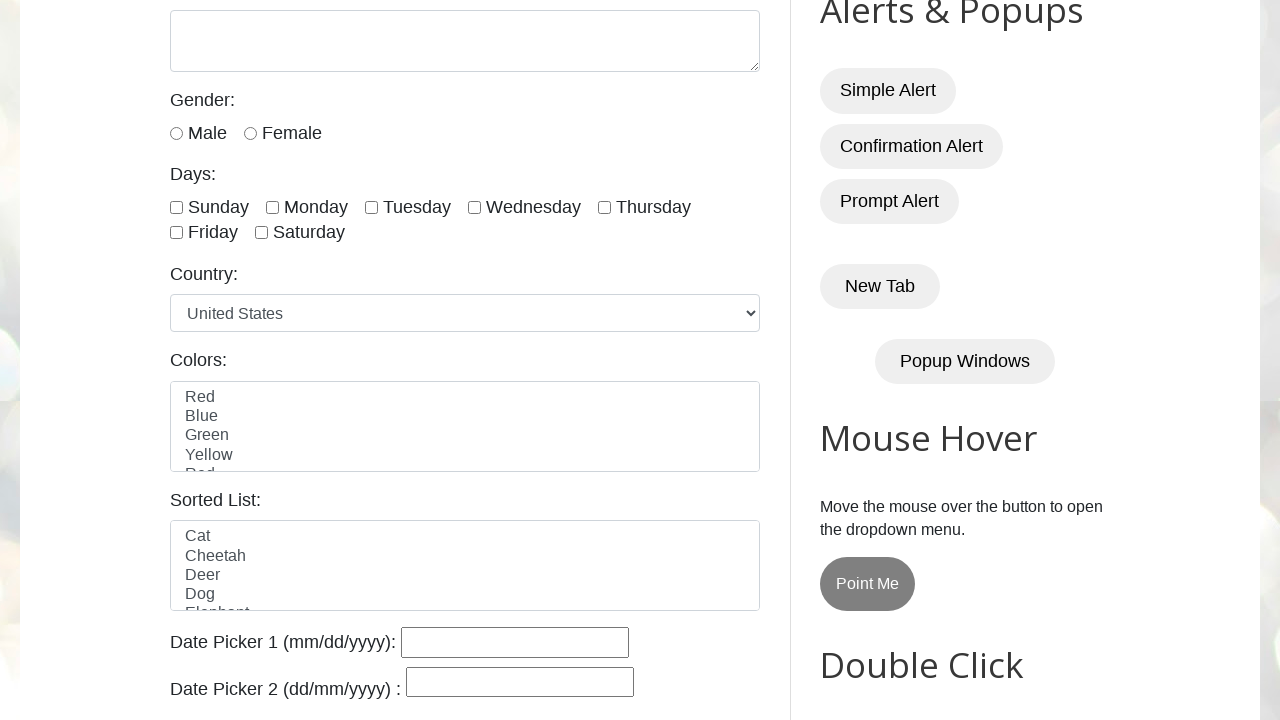